Tests handling of child windows by clicking a link that opens a new page, waiting for the new page to load, and verifying that specific text content exists on the new page.

Starting URL: https://rahulshettyacademy.com/loginpagePractise/

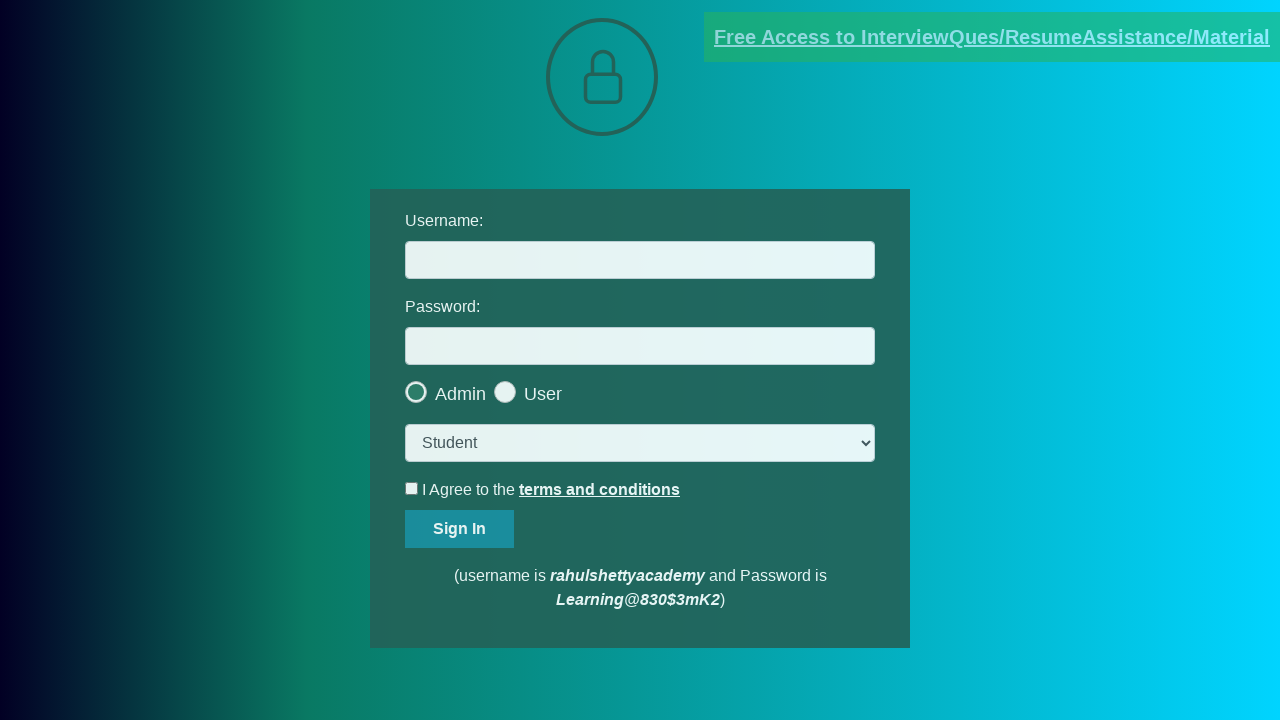

Located the documents link with blinking text
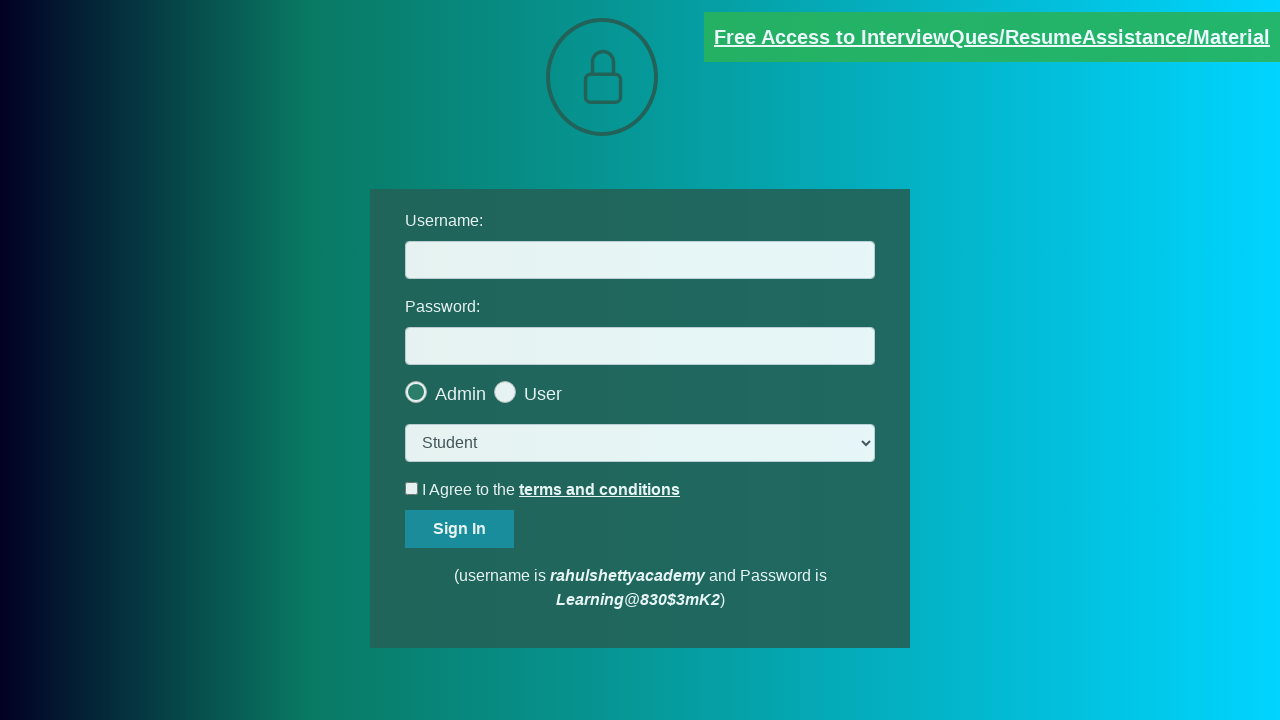

Verified documents link has 'blinkingText' class attribute
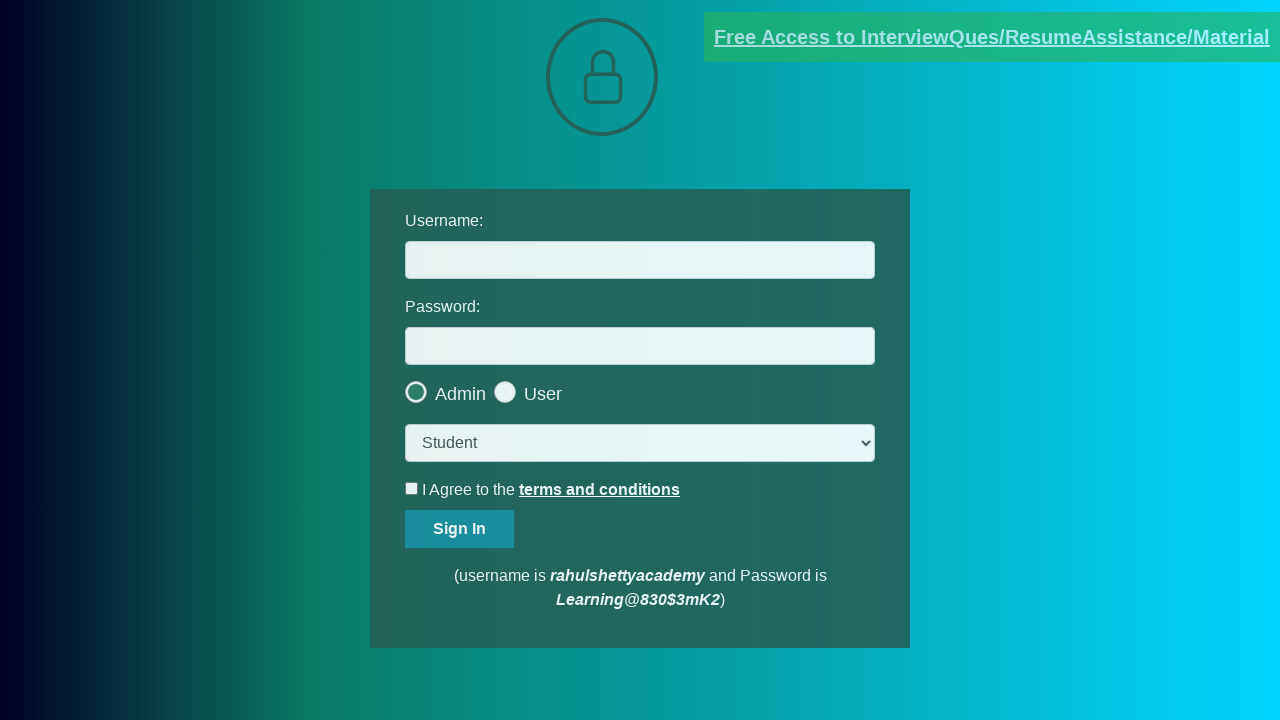

Clicked documents link and captured new page at (992, 37) on [href*="documents-request"]
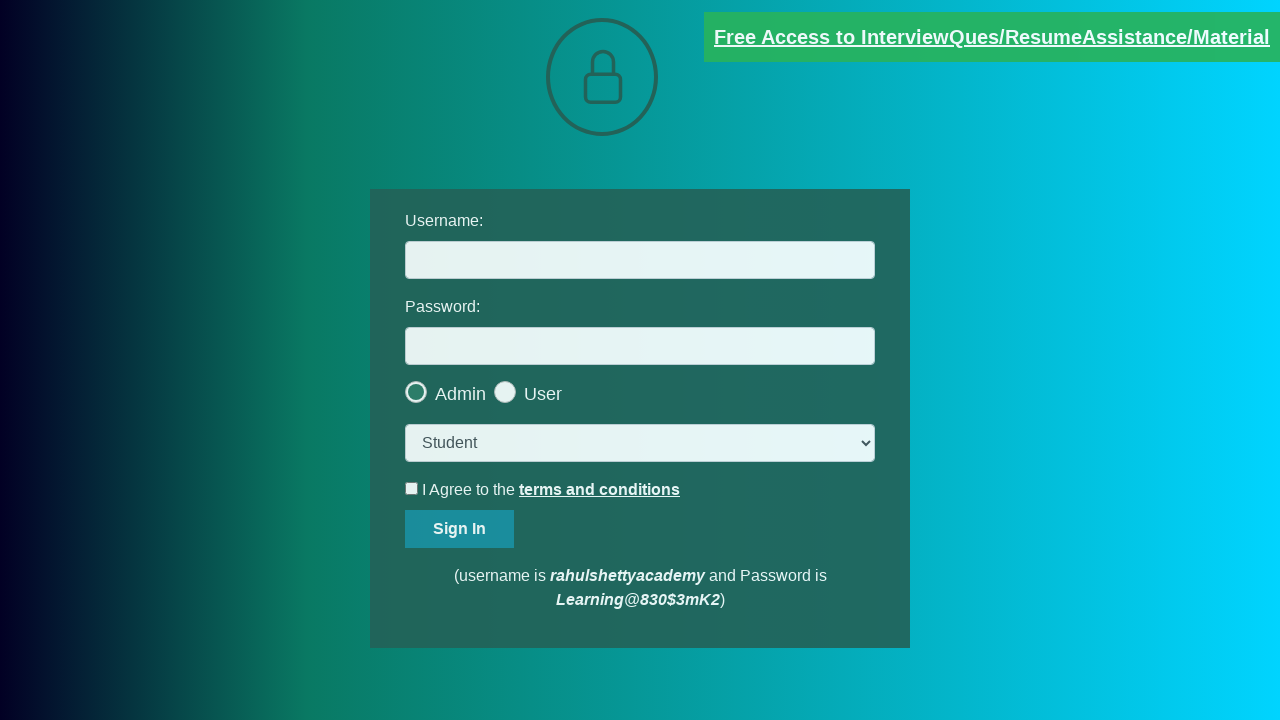

Retrieved new page object from page listener
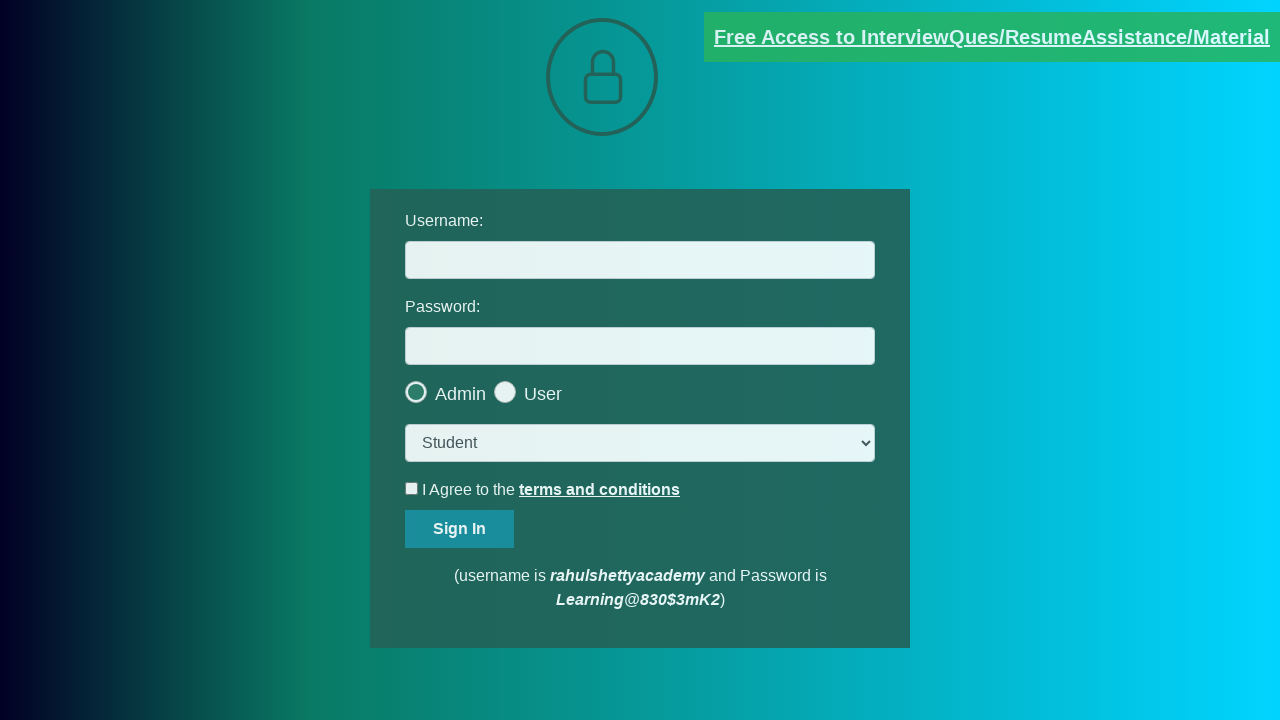

New page finished loading
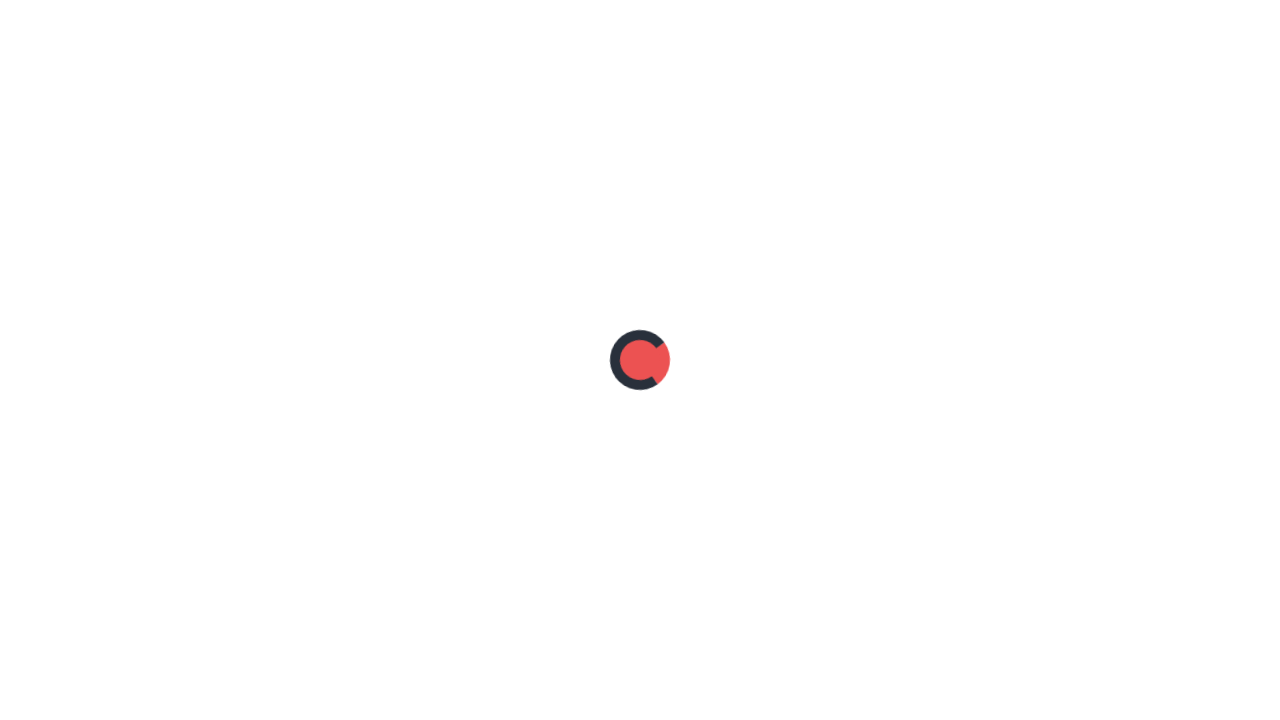

Extracted text content from red paragraph element on new page
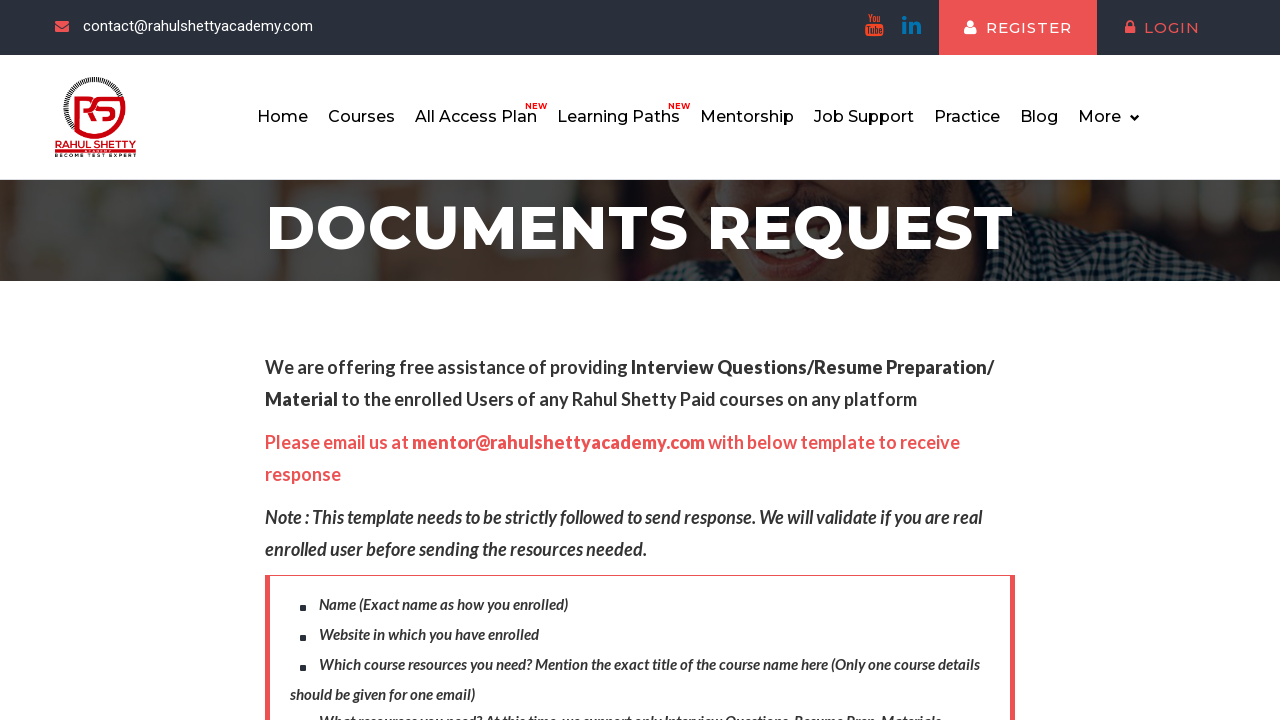

Verified that 'rahulshettyacademy' text is present on new page
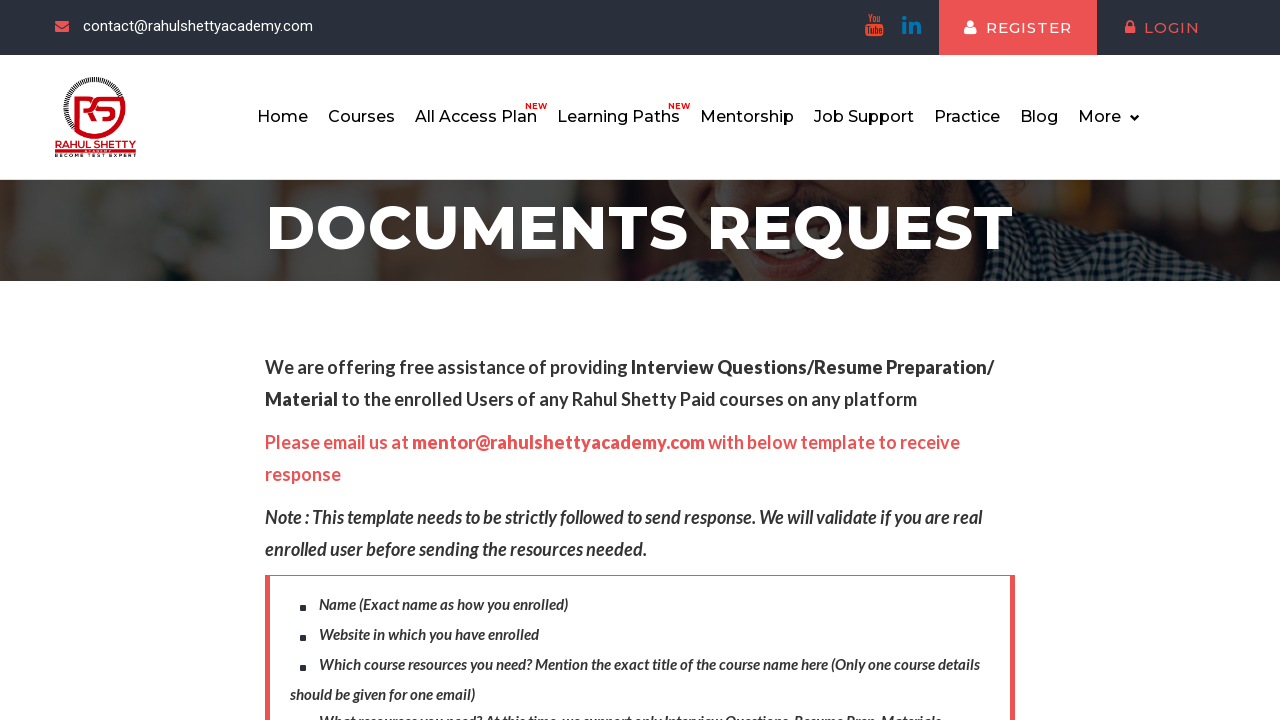

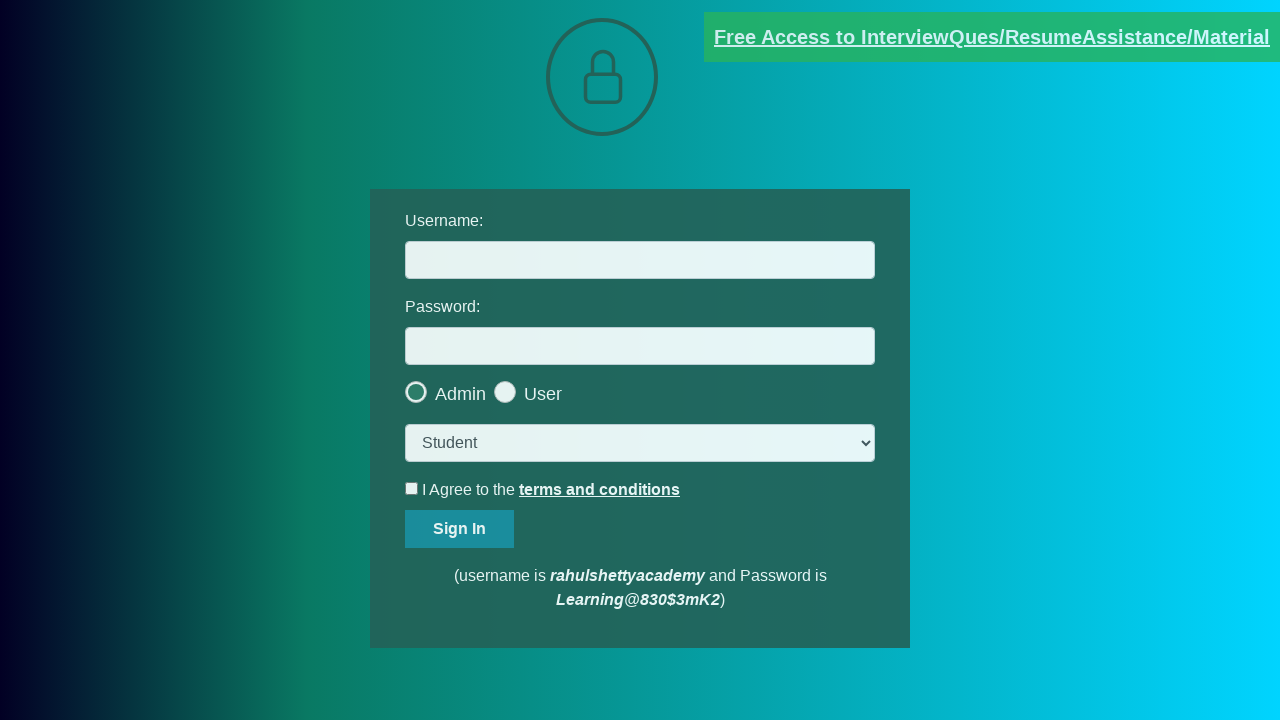